Tests the passenger selection dropdown on SpiceJet website by incrementing the adult passenger count multiple times

Starting URL: https://www.spicejet.com/

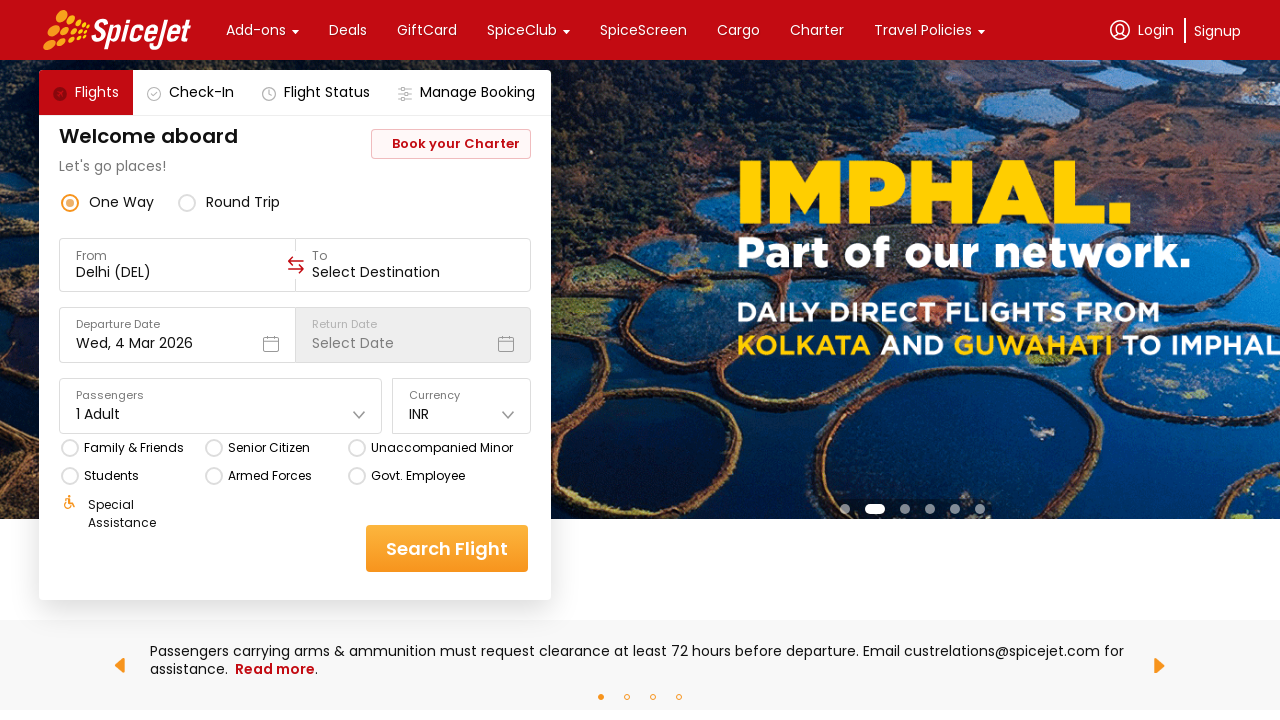

Clicked on the Passengers dropdown at (221, 396) on div:text('Passengers')
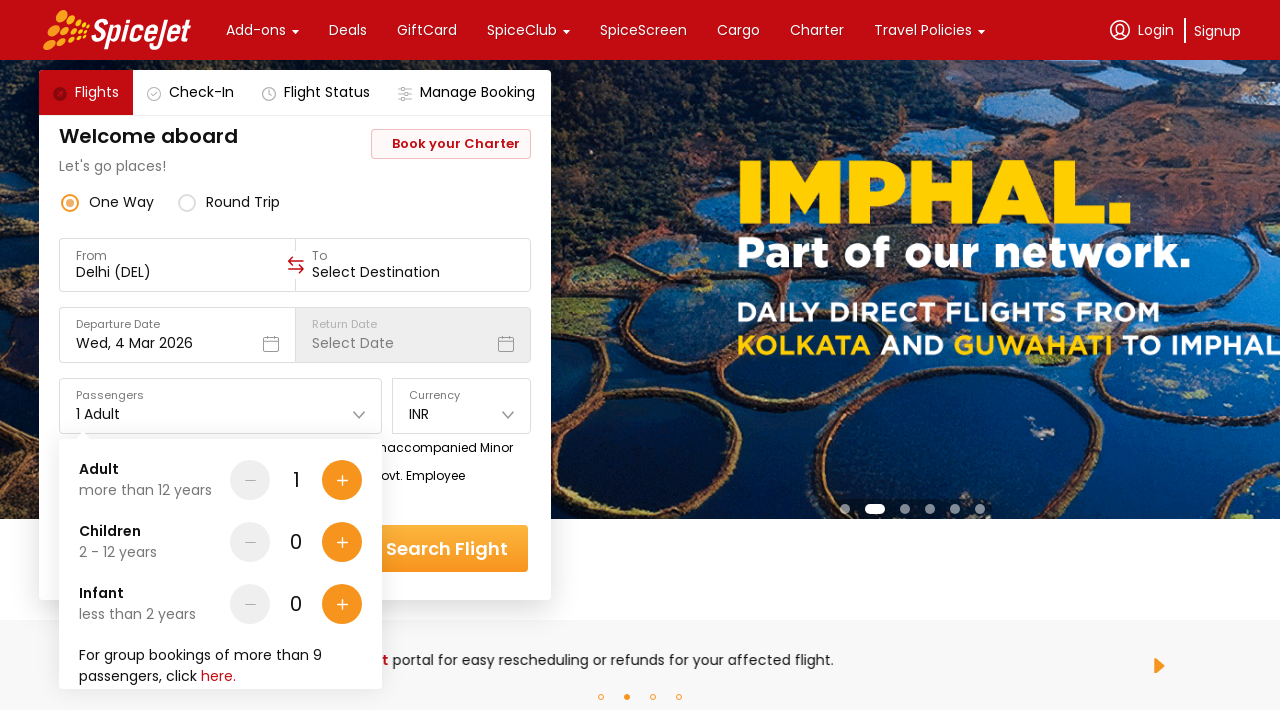

Clicked plus button to increment adult passenger count at (342, 480) on div[data-testid='Adult-testID-plus-one-cta']
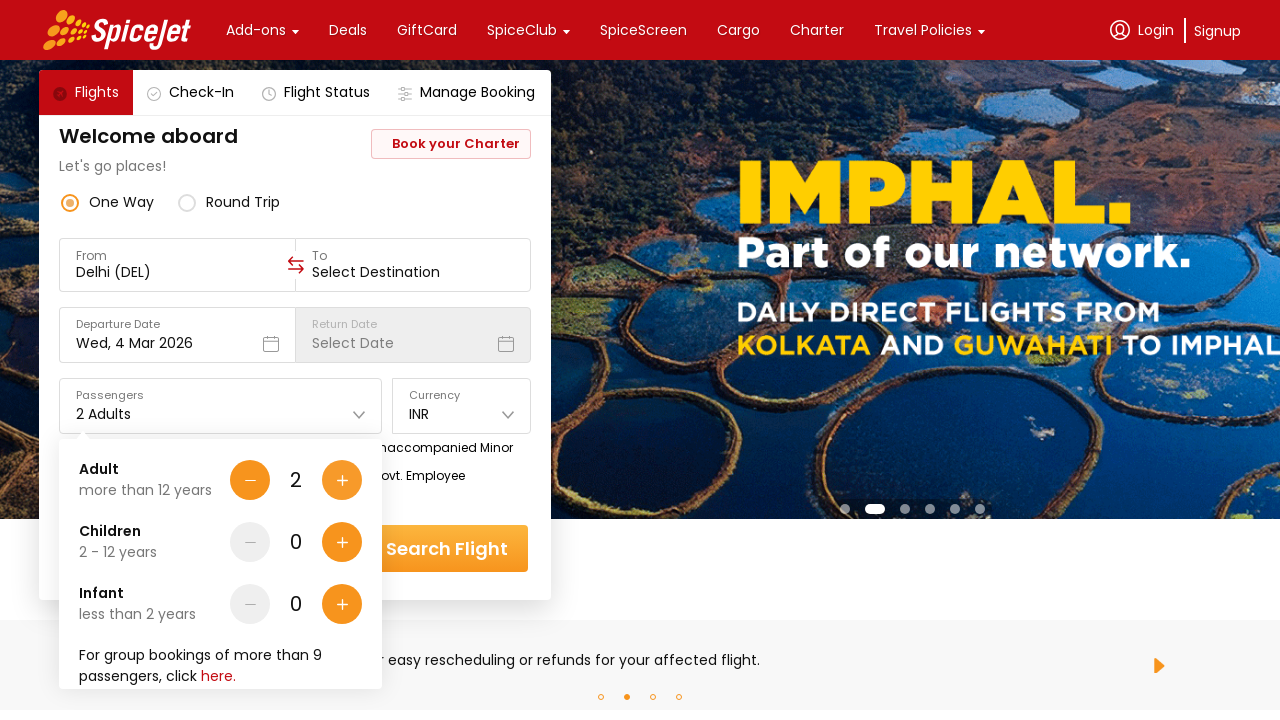

Clicked plus button to increment adult passenger count at (342, 480) on div[data-testid='Adult-testID-plus-one-cta']
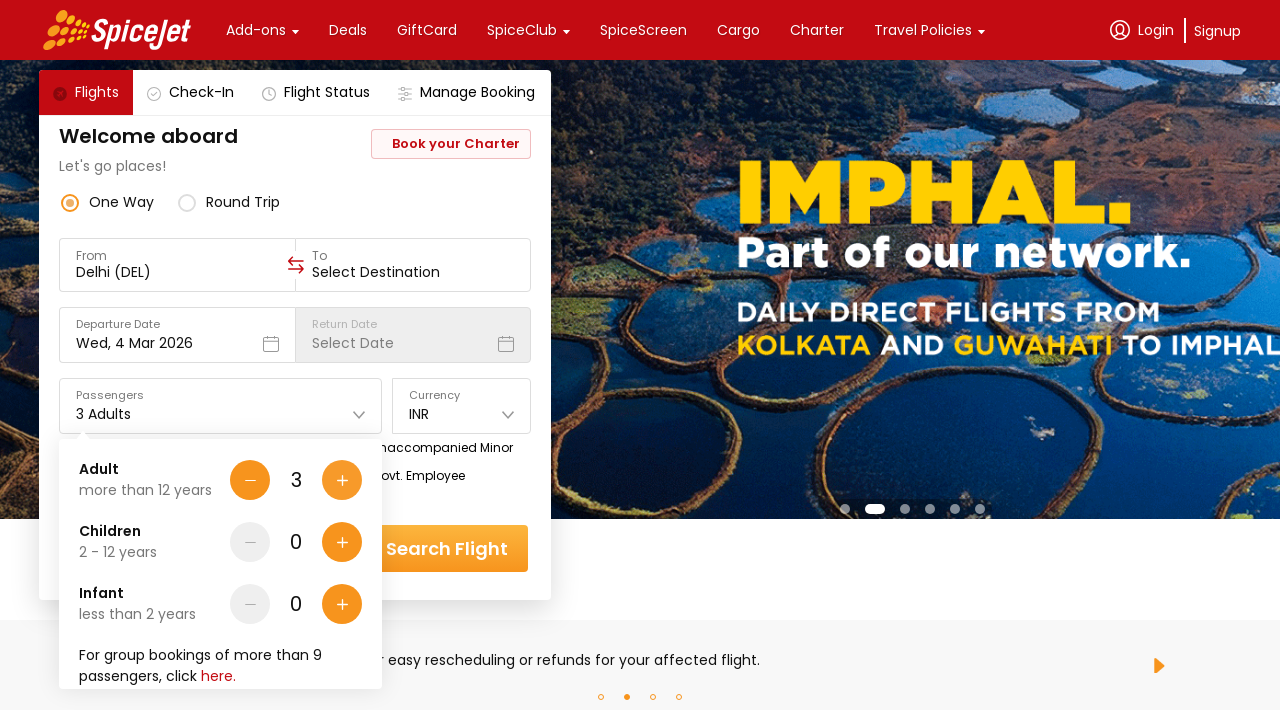

Clicked plus button to increment adult passenger count at (342, 480) on div[data-testid='Adult-testID-plus-one-cta']
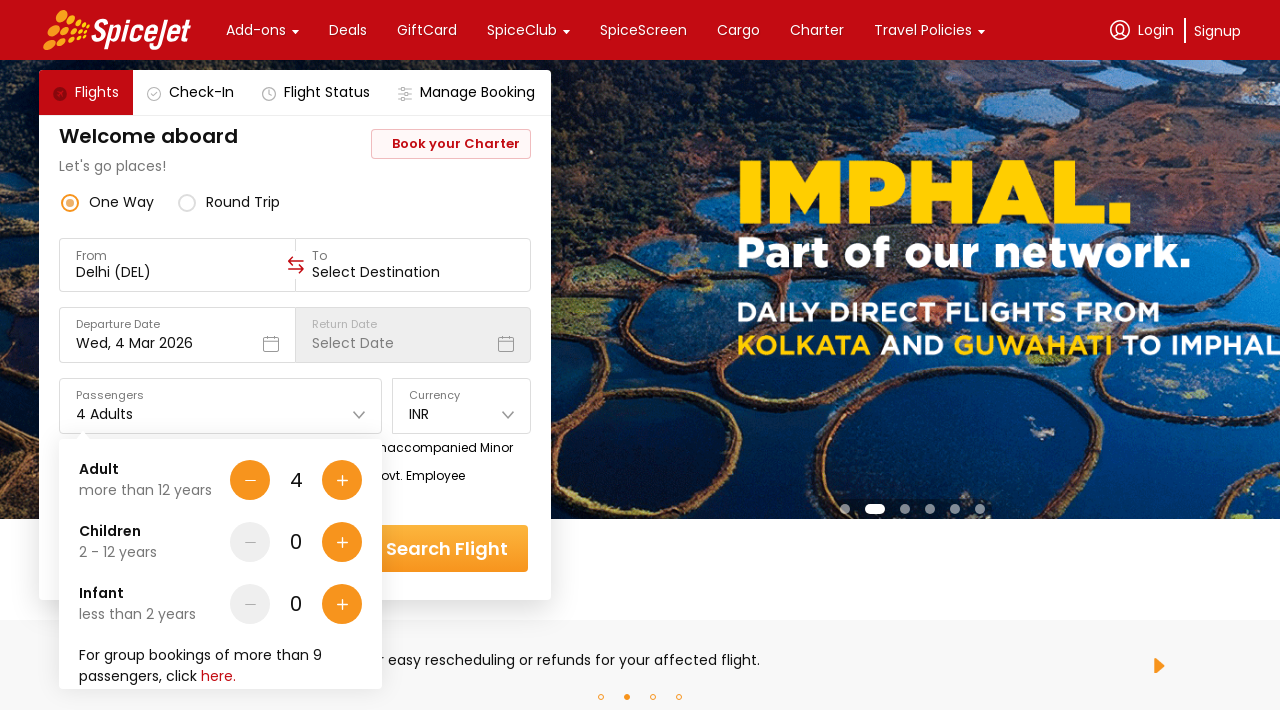

Clicked plus button to increment adult passenger count at (342, 480) on div[data-testid='Adult-testID-plus-one-cta']
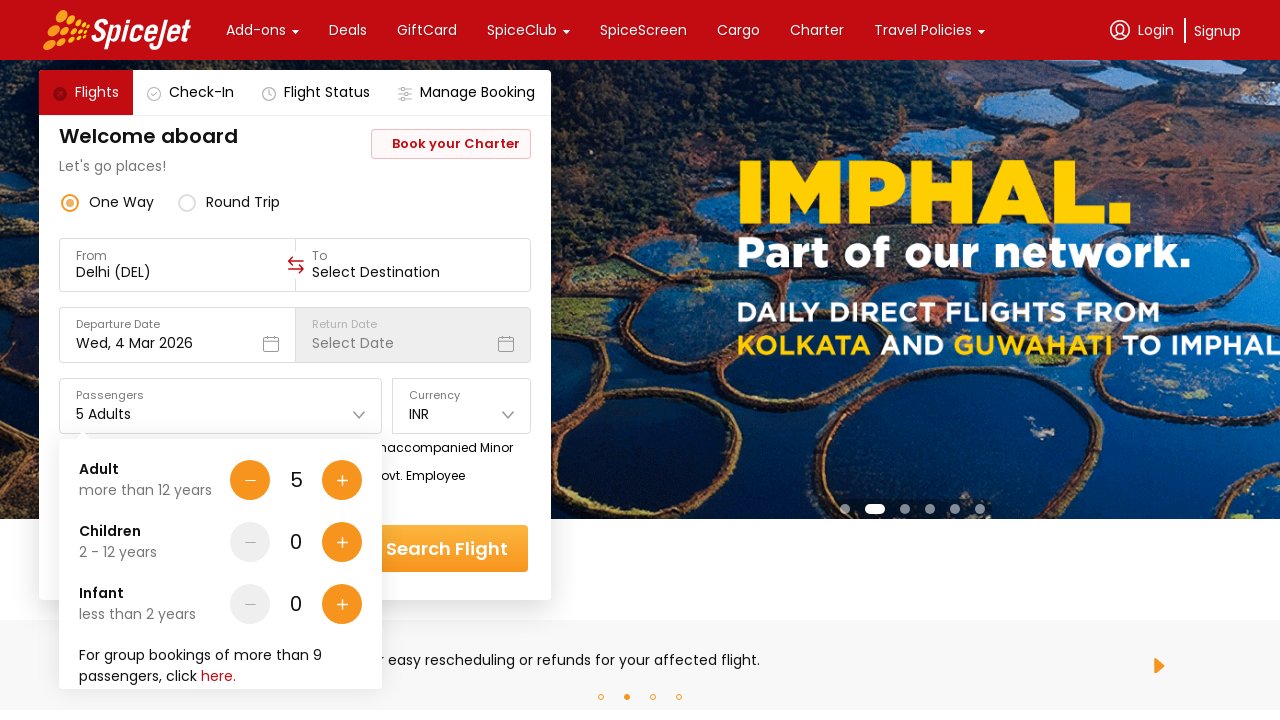

Clicked plus button to increment adult passenger count at (342, 480) on div[data-testid='Adult-testID-plus-one-cta']
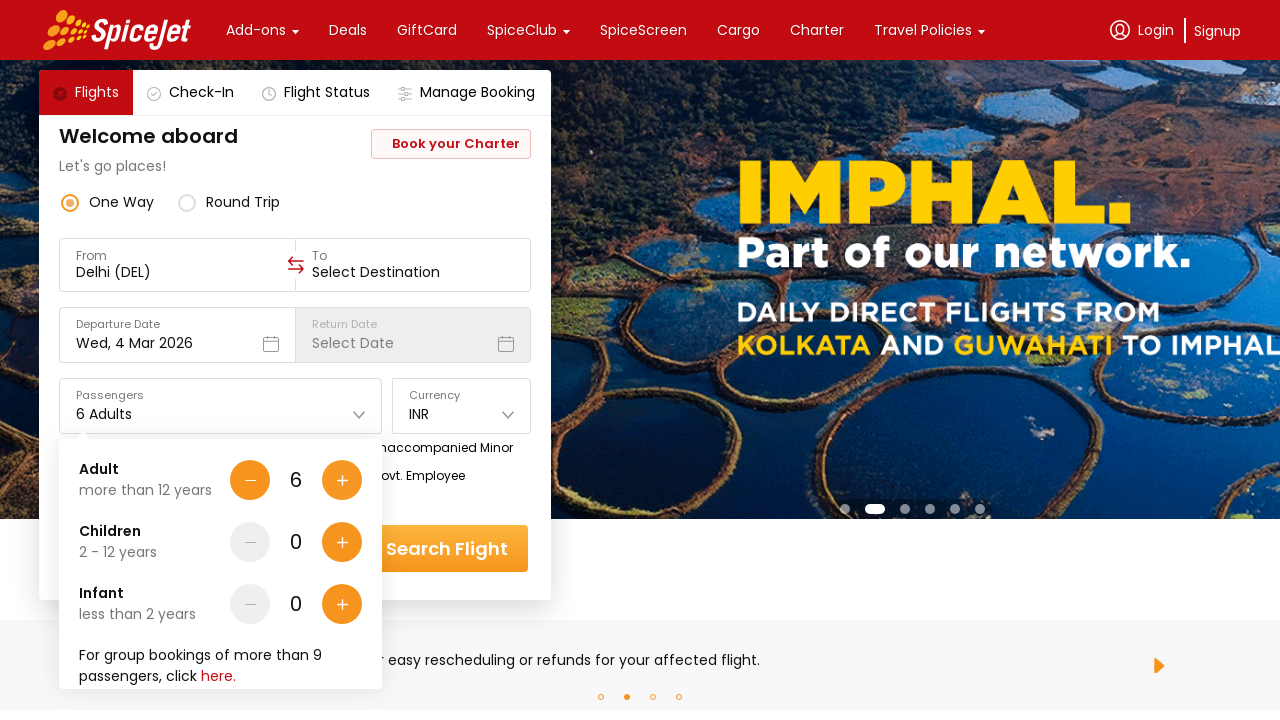

Clicked Done button to confirm passenger selection at (317, 648) on div[data-testid='home-page-travellers-done-cta']
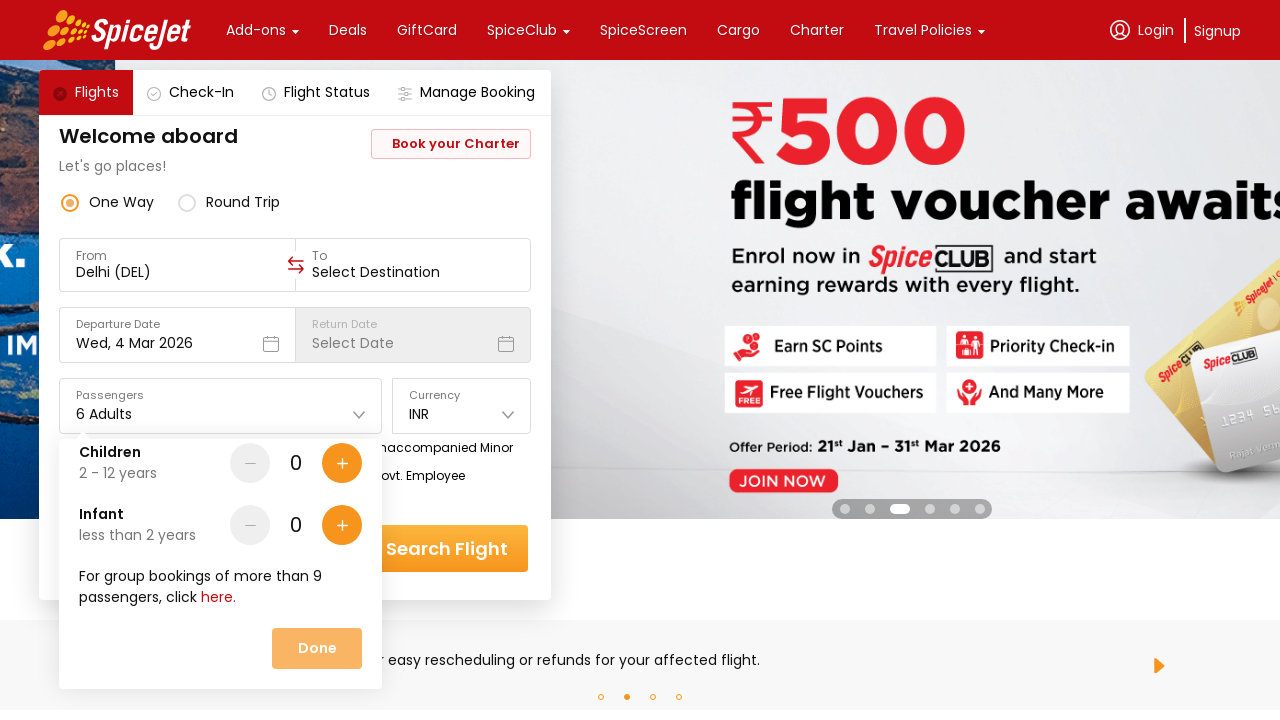

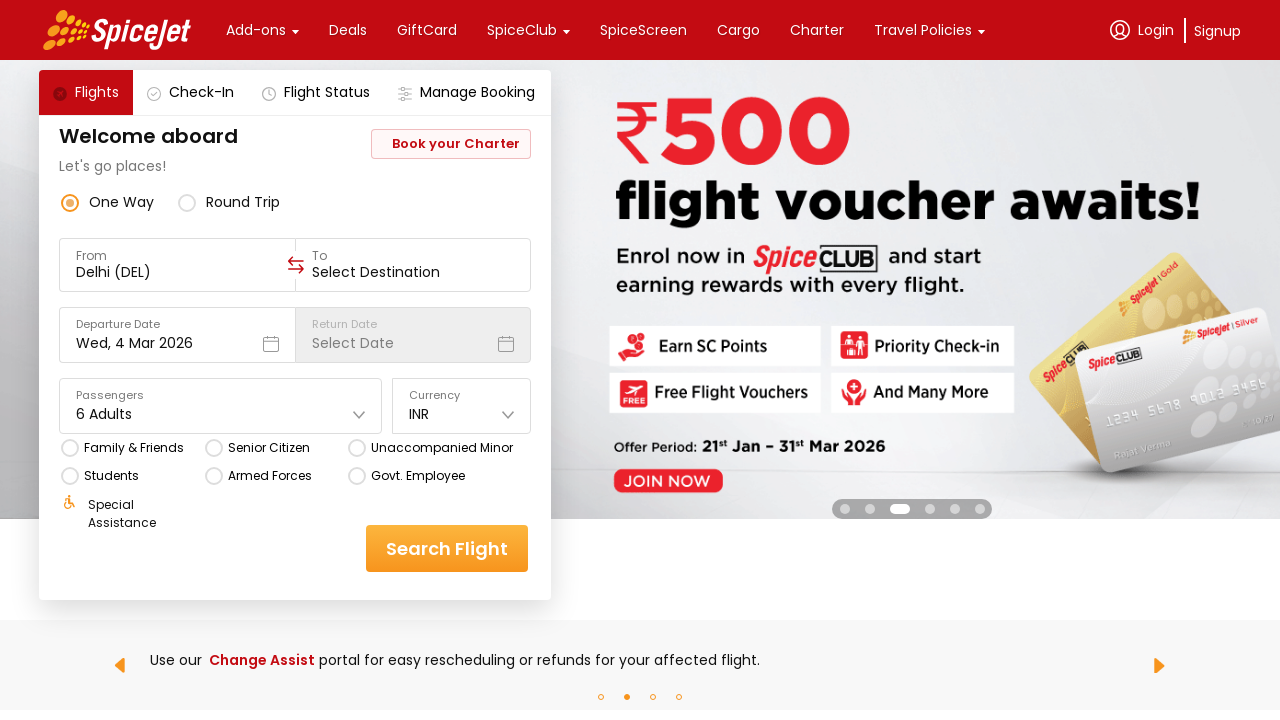